Tests that whitespace is trimmed from edited todo text.

Starting URL: https://demo.playwright.dev/todomvc

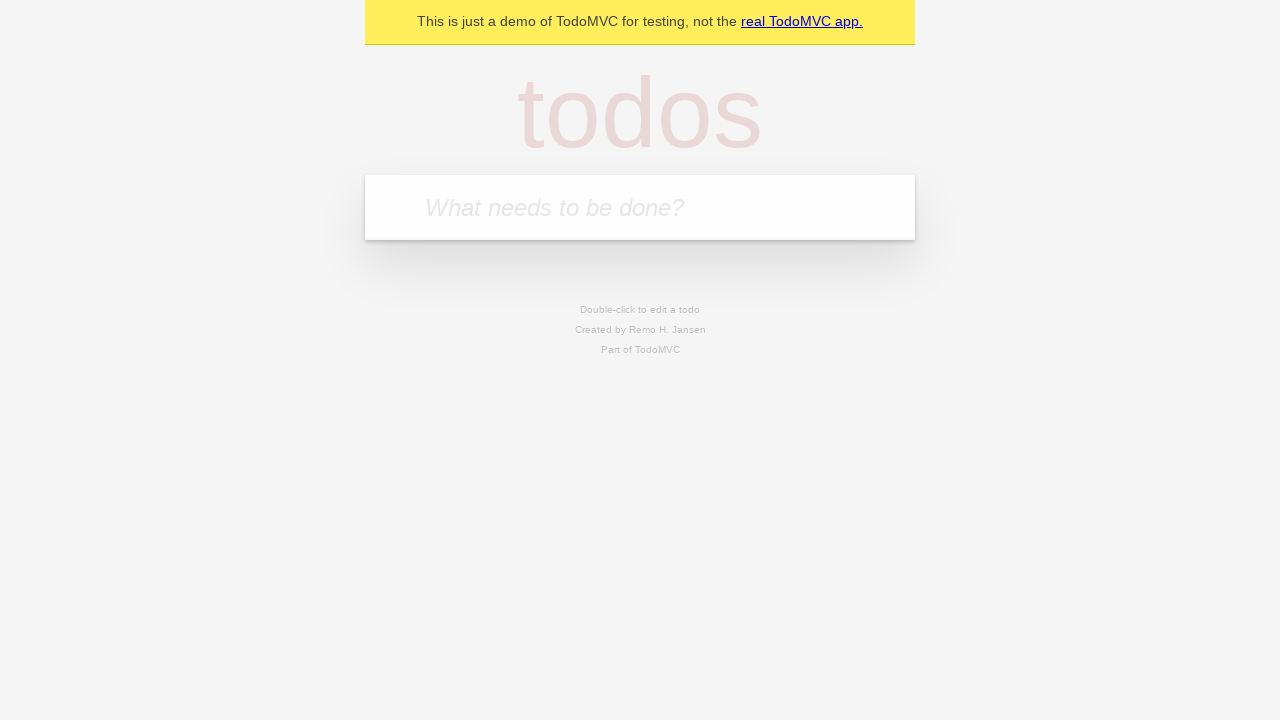

Filled todo input with 'buy some cheese' on internal:attr=[placeholder="What needs to be done?"i]
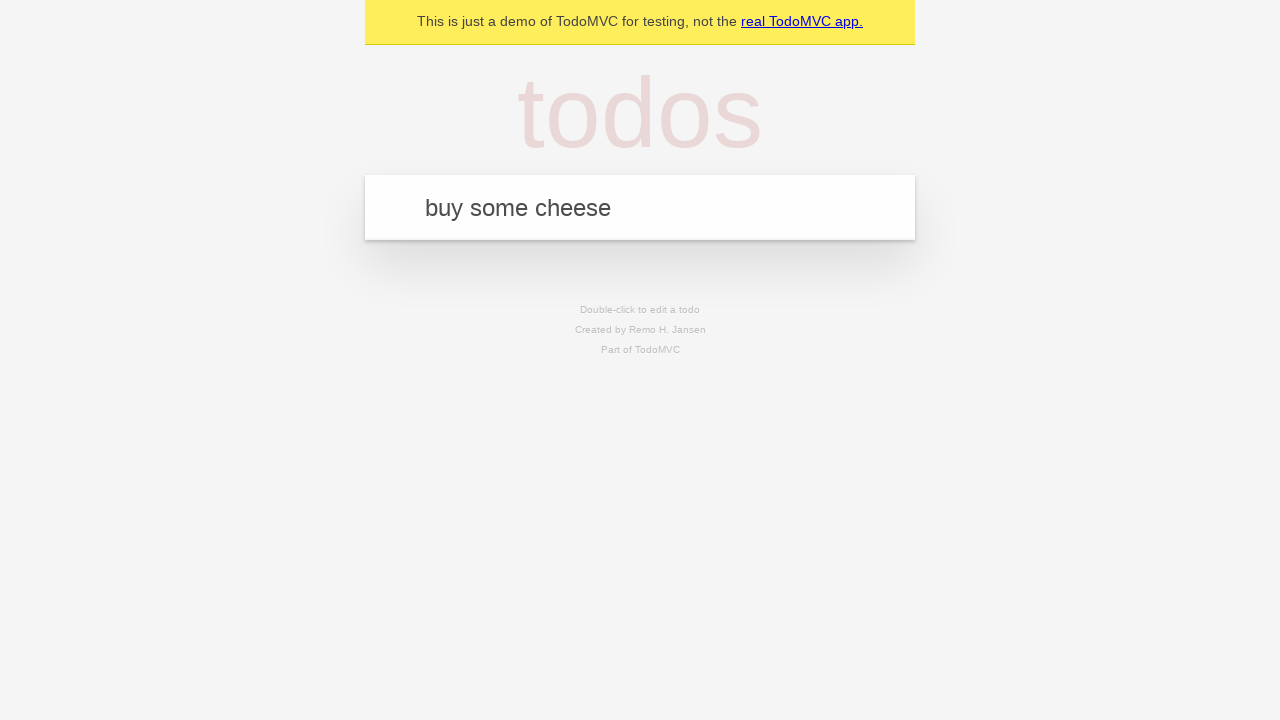

Pressed Enter to create first todo on internal:attr=[placeholder="What needs to be done?"i]
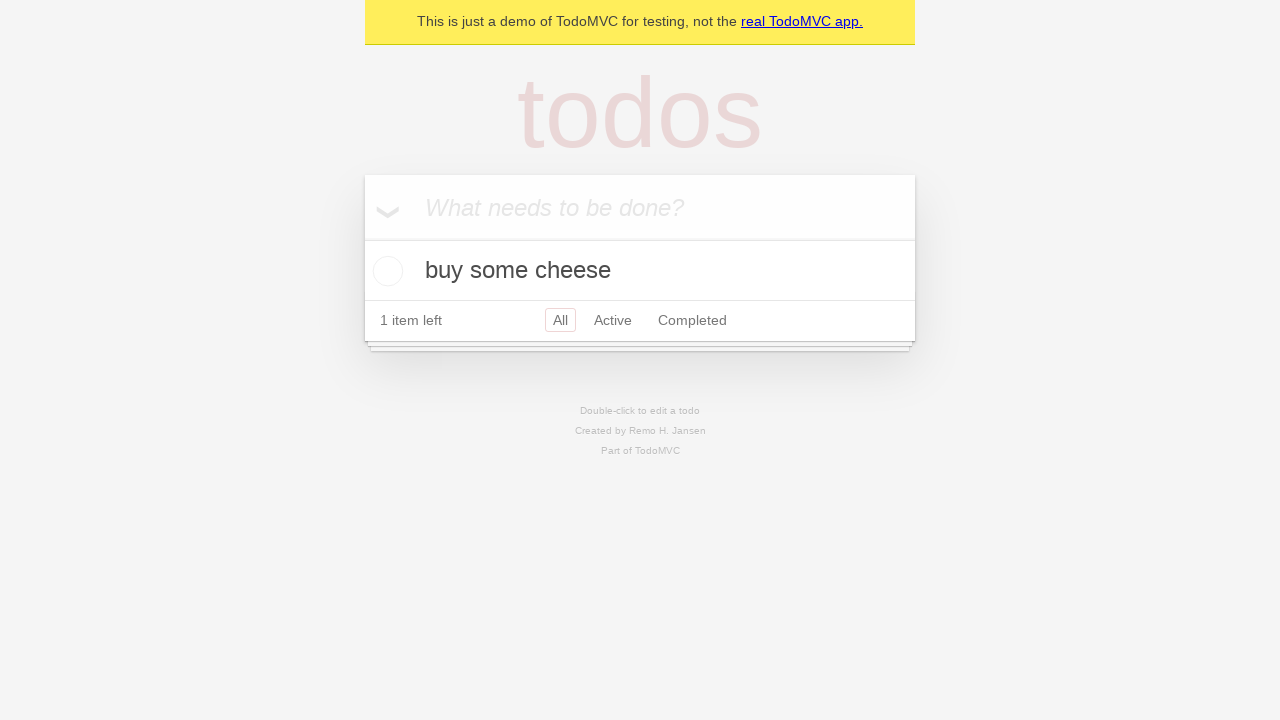

Filled todo input with 'feed the cat' on internal:attr=[placeholder="What needs to be done?"i]
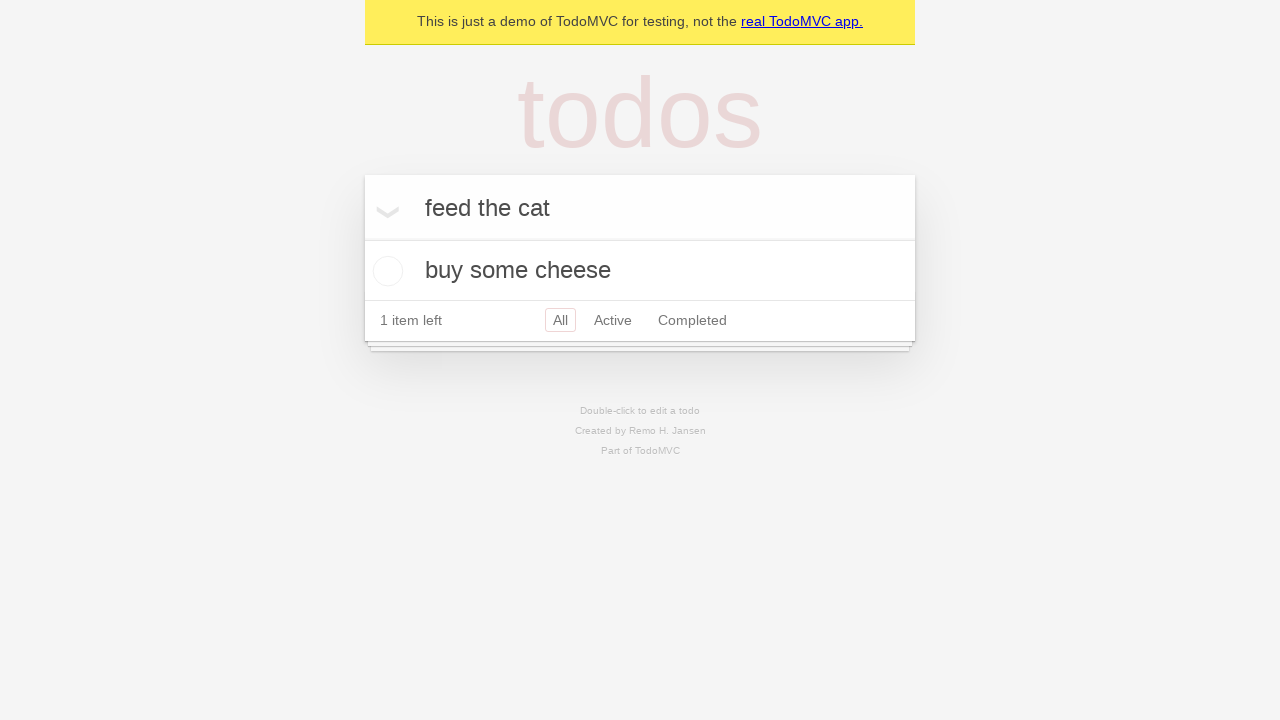

Pressed Enter to create second todo on internal:attr=[placeholder="What needs to be done?"i]
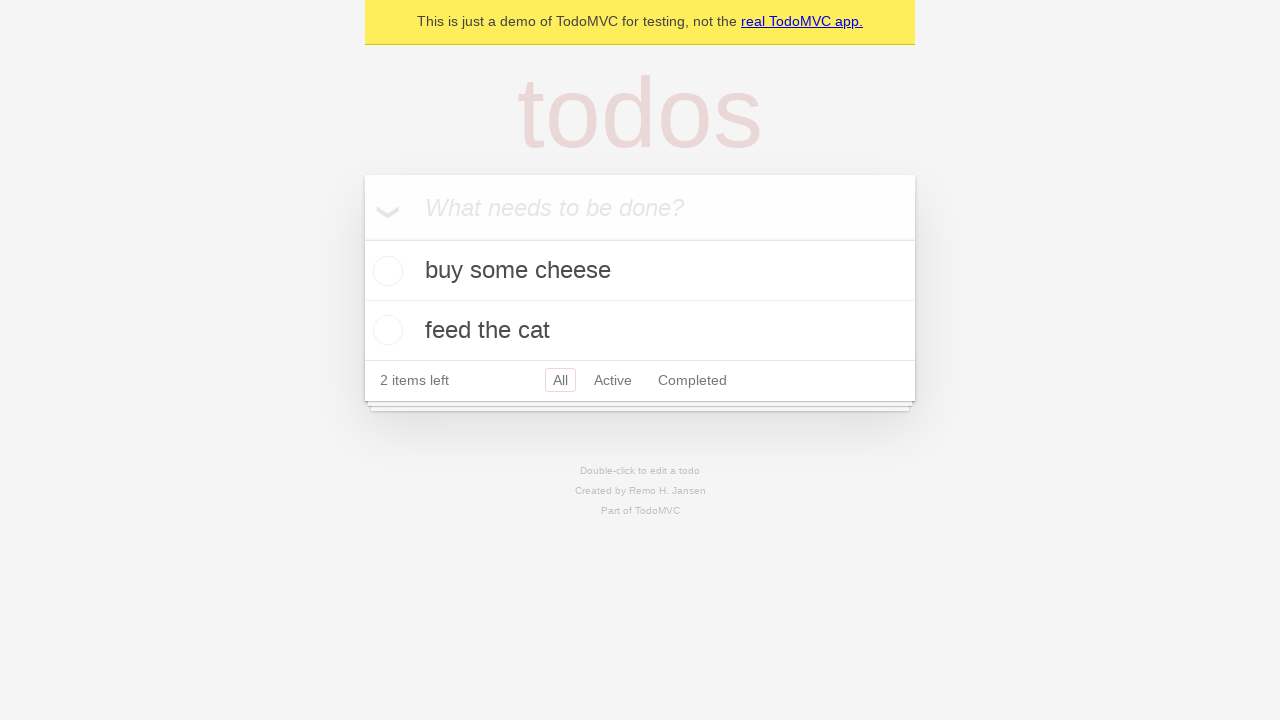

Filled todo input with 'book a doctors appointment' on internal:attr=[placeholder="What needs to be done?"i]
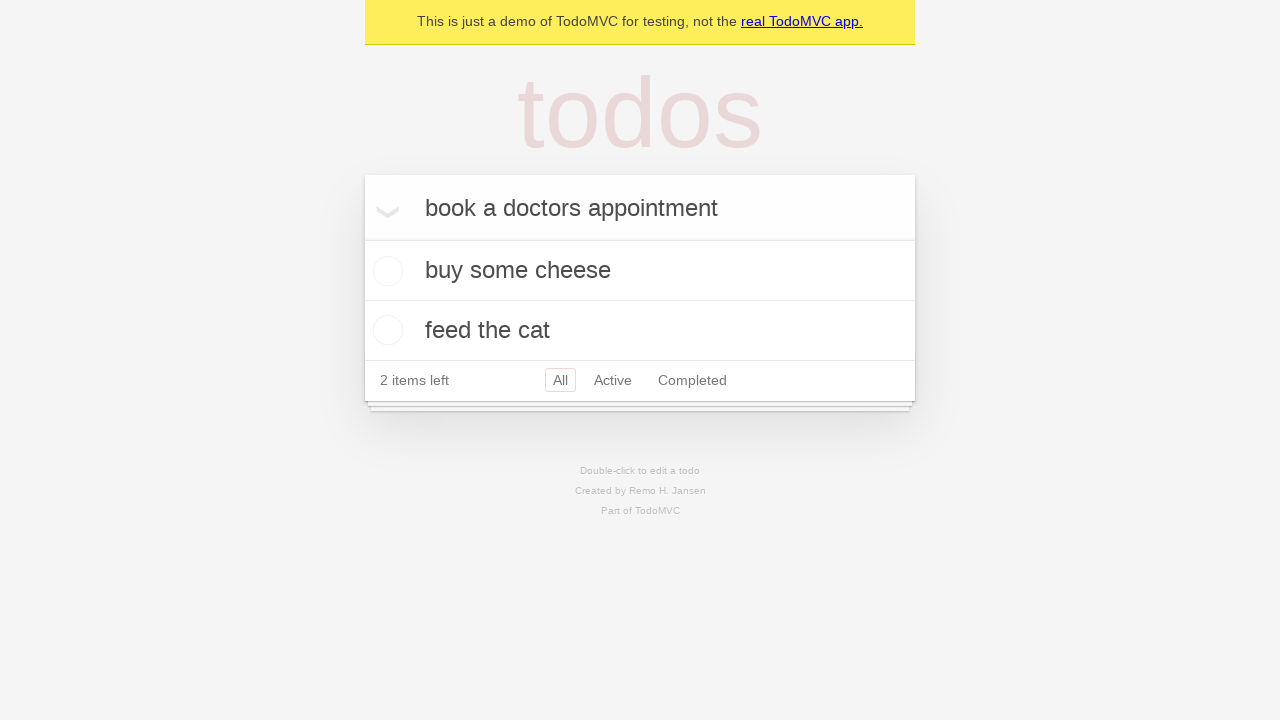

Pressed Enter to create third todo on internal:attr=[placeholder="What needs to be done?"i]
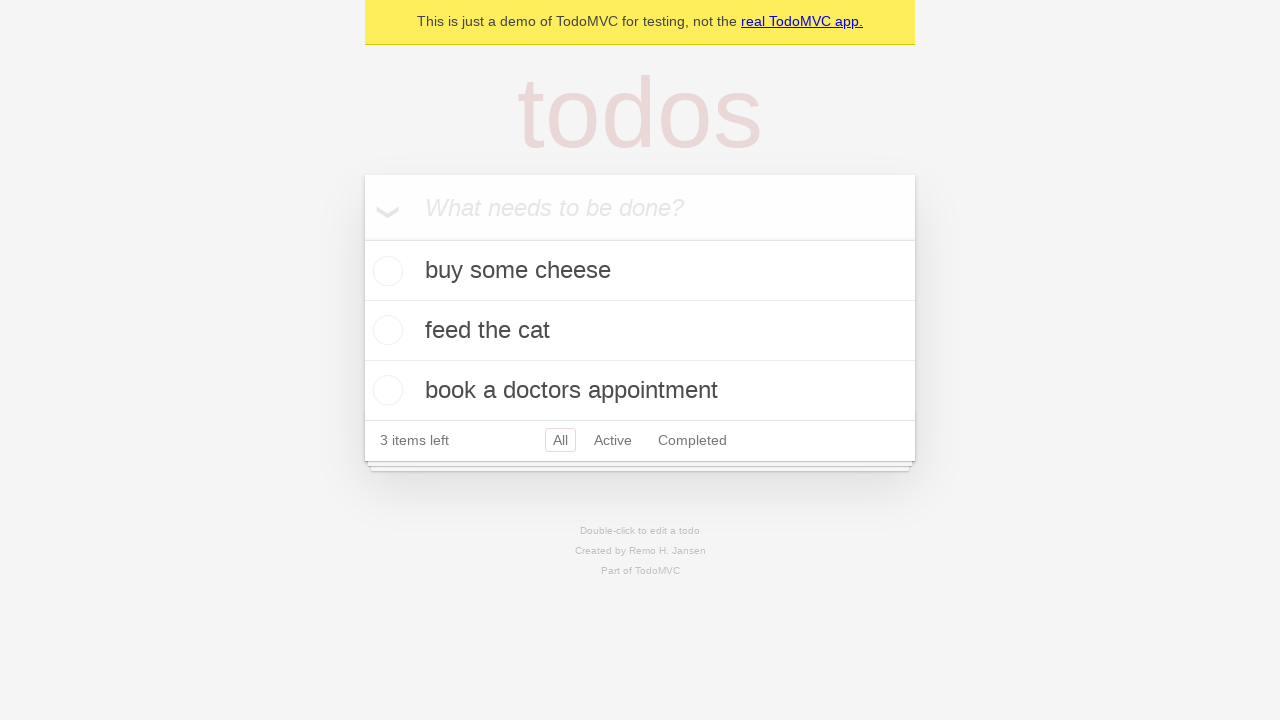

Double-clicked second todo to enter edit mode at (640, 331) on internal:testid=[data-testid="todo-item"s] >> nth=1
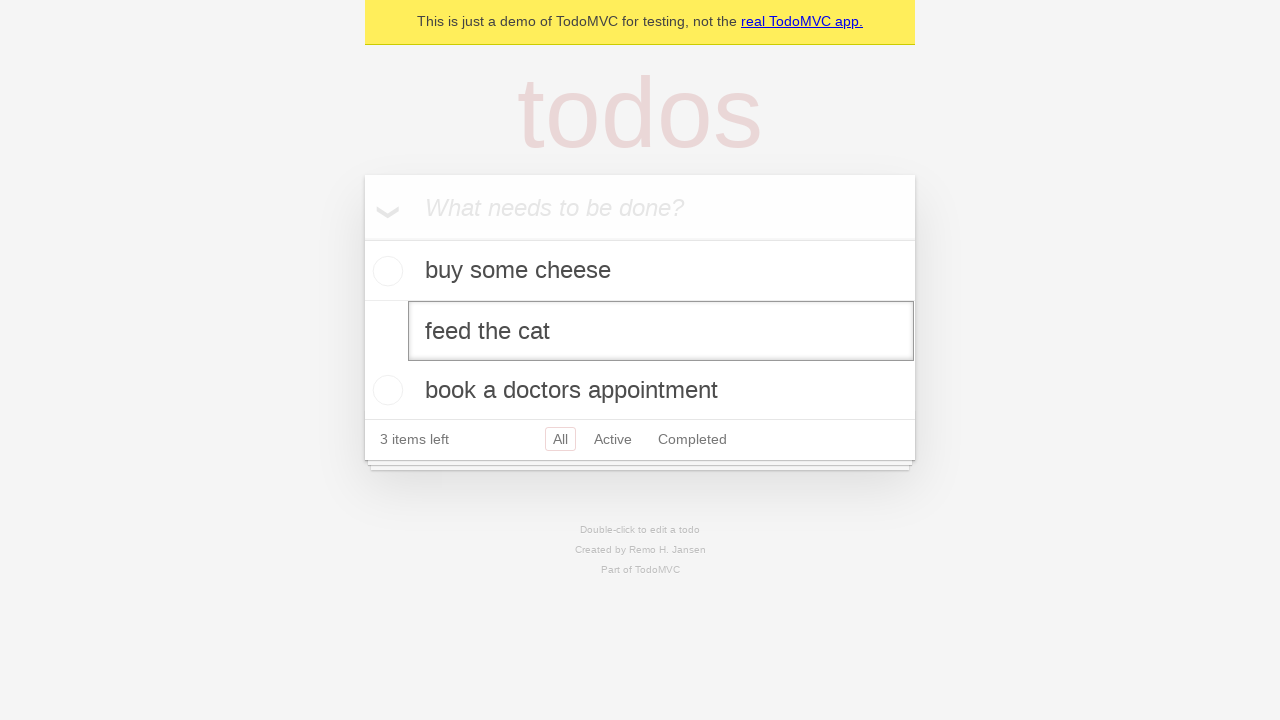

Filled edit field with '    buy some sausages    ' (with leading/trailing whitespace) on internal:testid=[data-testid="todo-item"s] >> nth=1 >> internal:role=textbox[nam
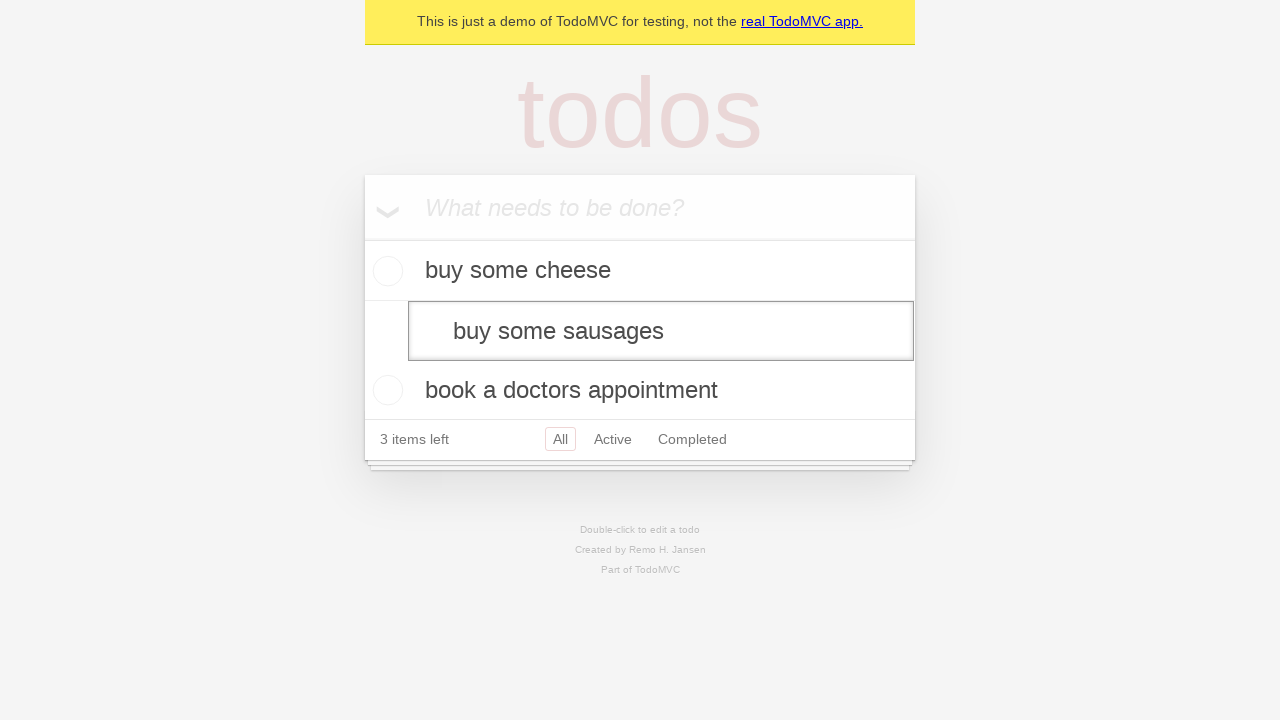

Pressed Enter to save edited todo and verify whitespace is trimmed on internal:testid=[data-testid="todo-item"s] >> nth=1 >> internal:role=textbox[nam
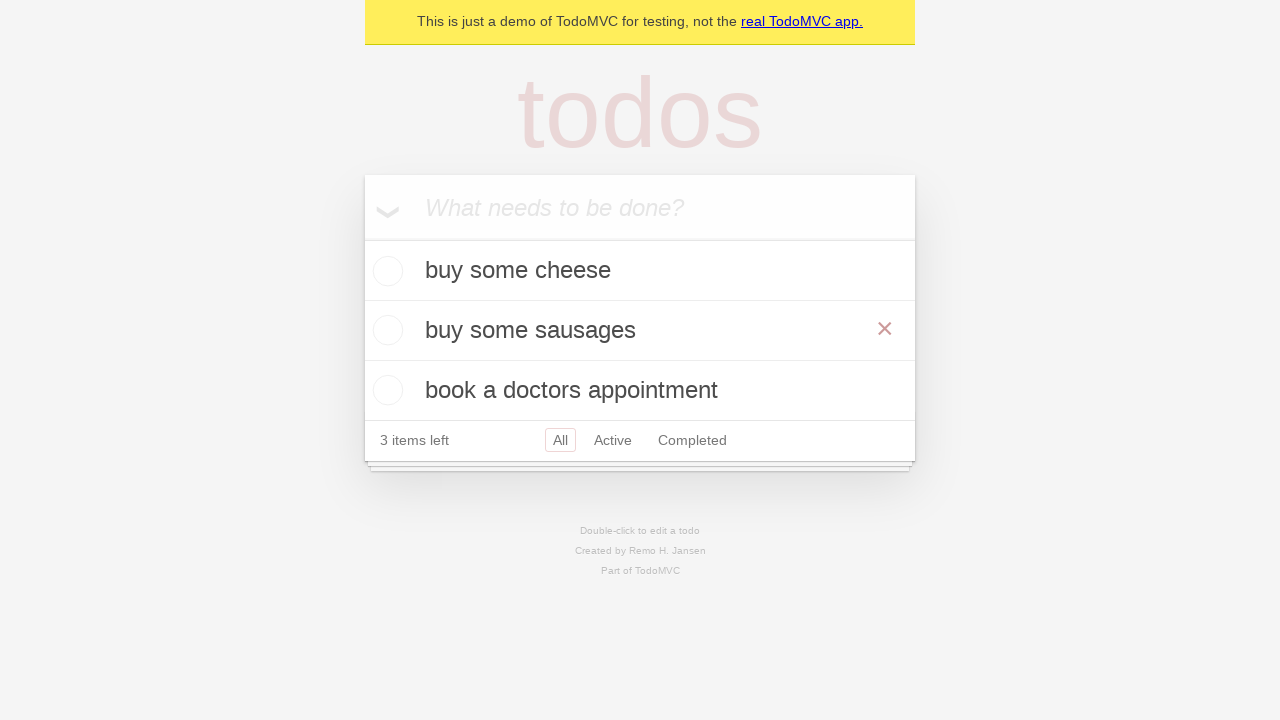

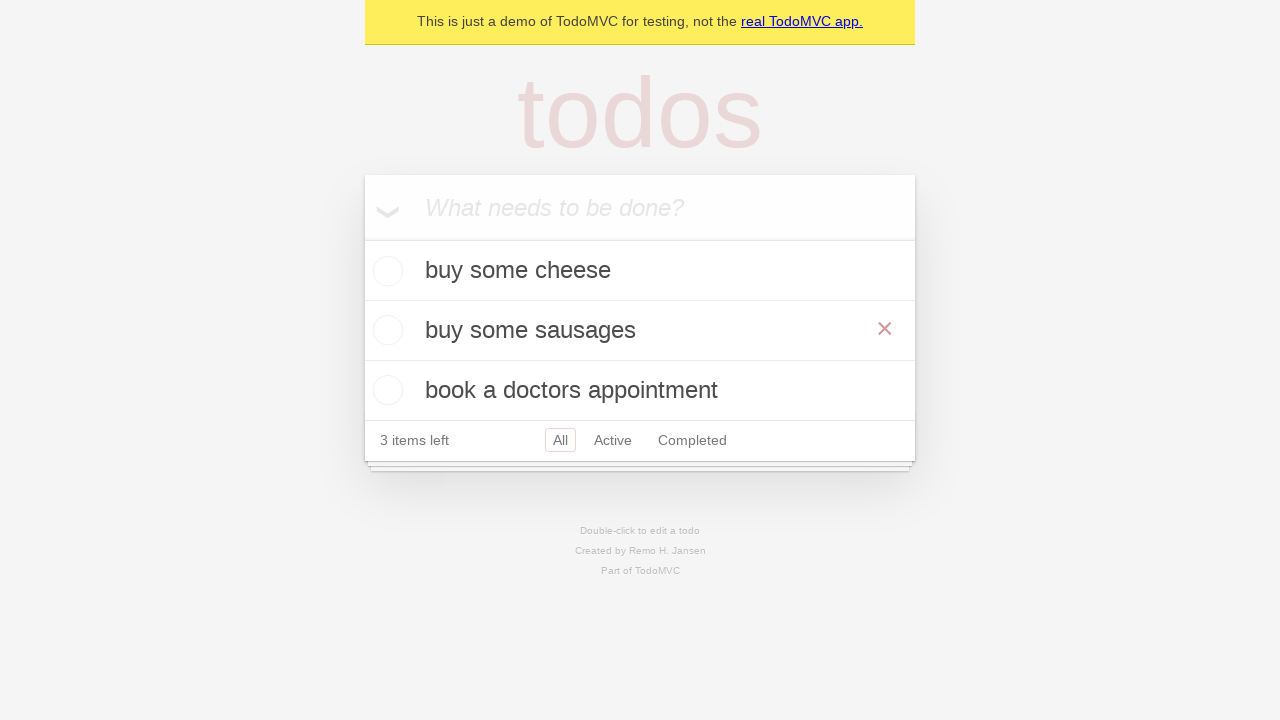